Tests checkbox functionality by checking and unchecking single and multiple checkboxes on a practice automation page

Starting URL: https://testautomationpractice.blogspot.com/

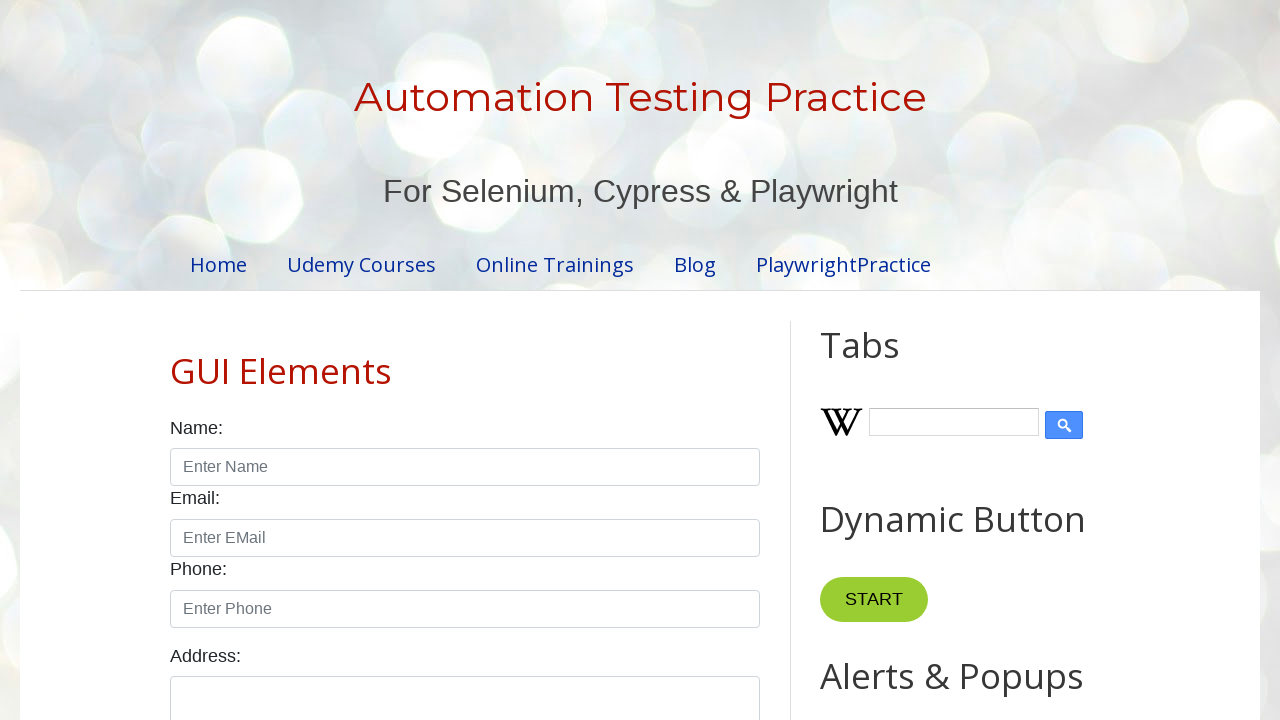

Navigated to test automation practice page
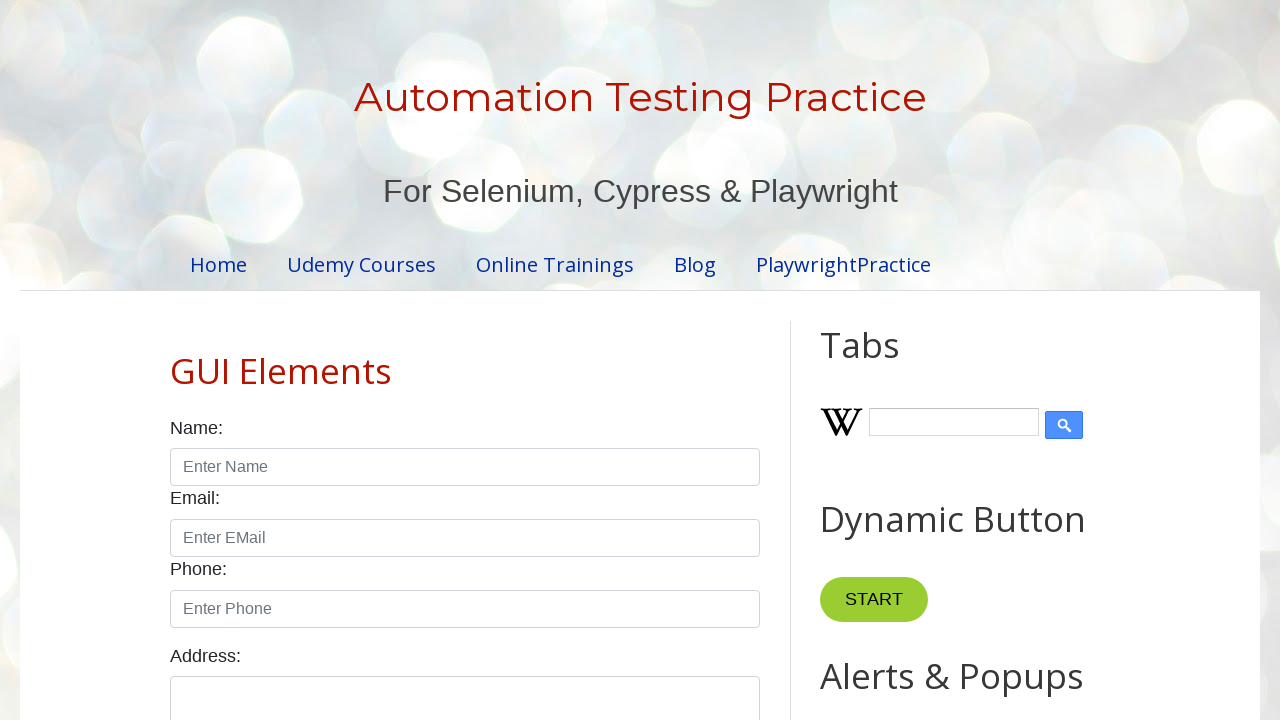

Located Monday checkbox element
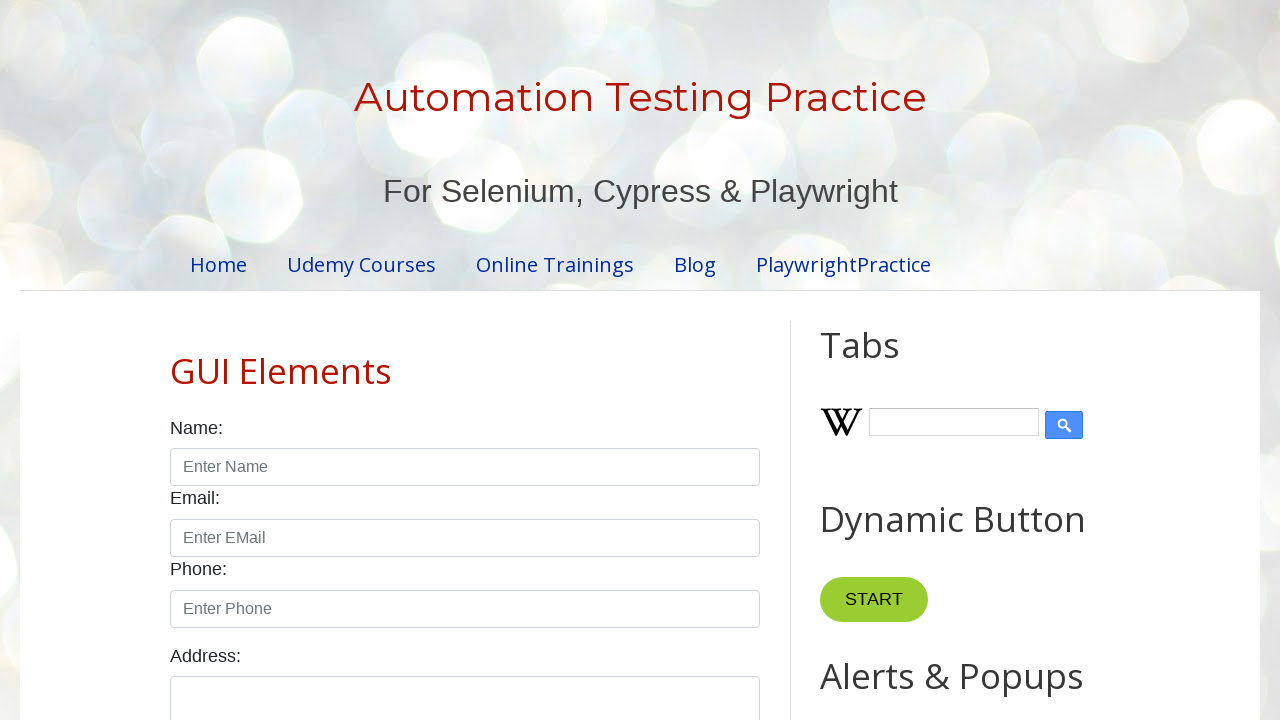

Checked Monday checkbox at (272, 360) on xpath=//input[@id='monday']
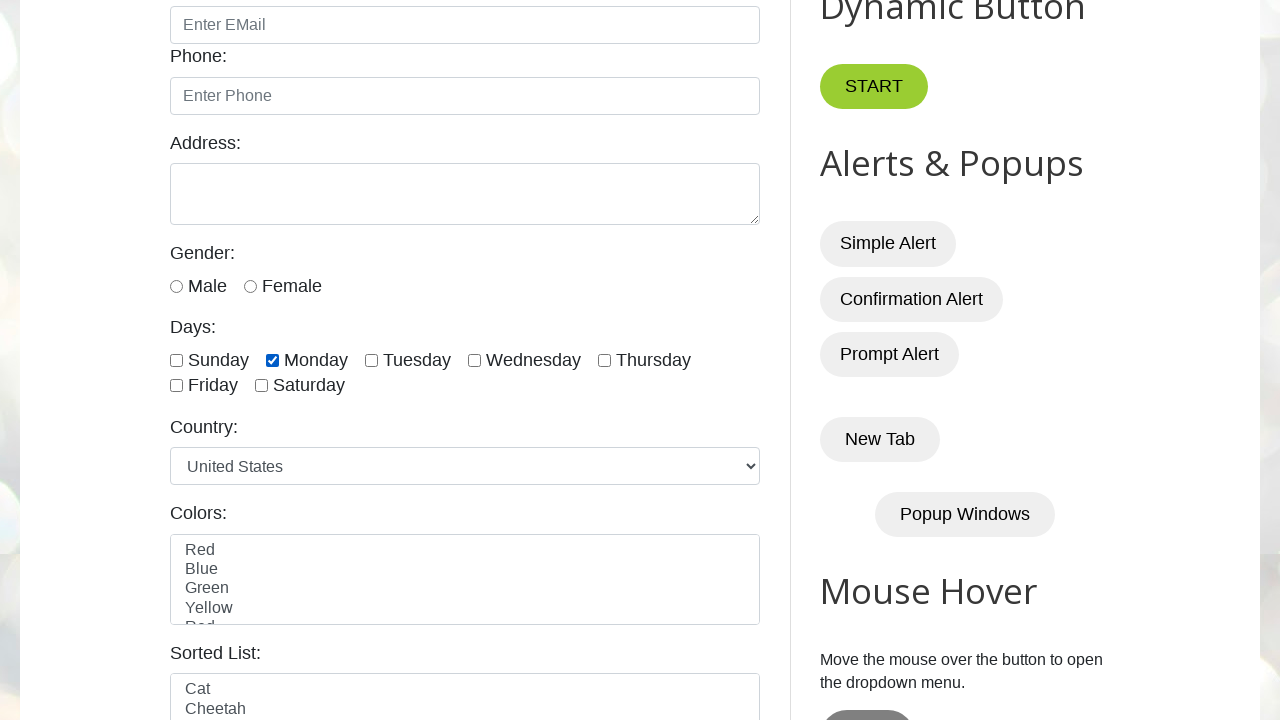

Verified Monday checkbox is checked
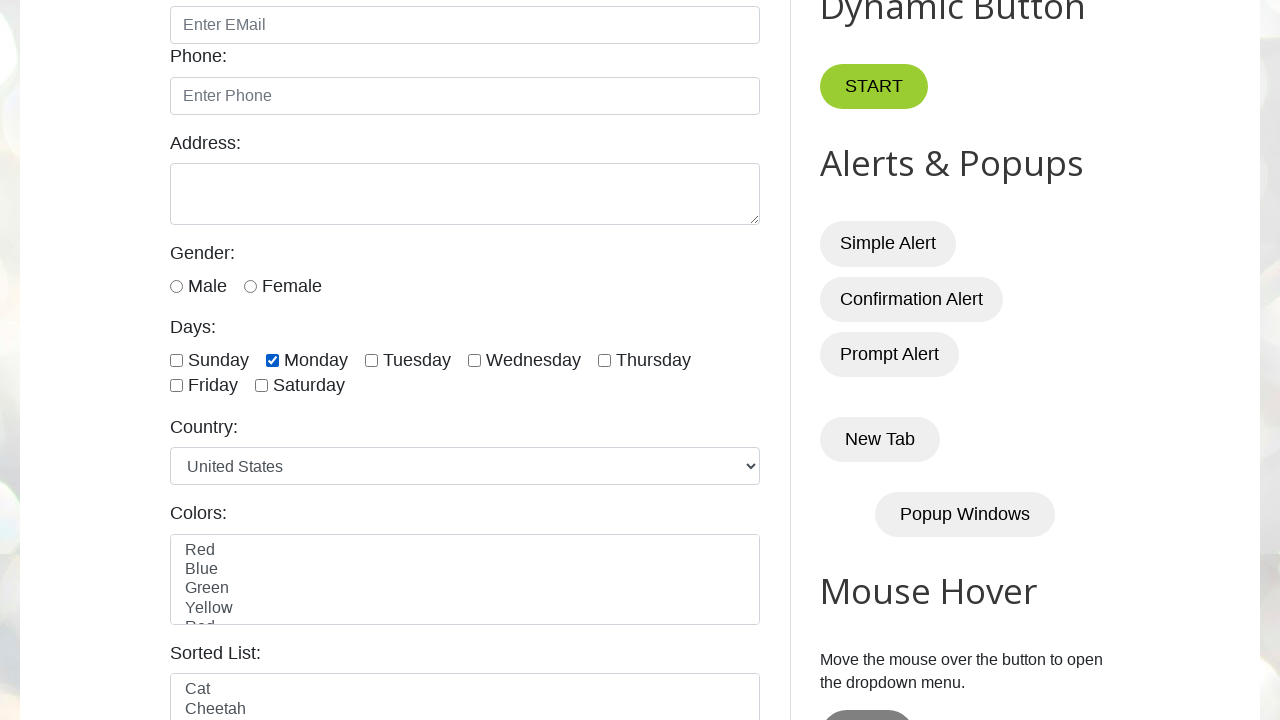

Unchecked Monday checkbox at (272, 360) on xpath=//input[@id='monday']
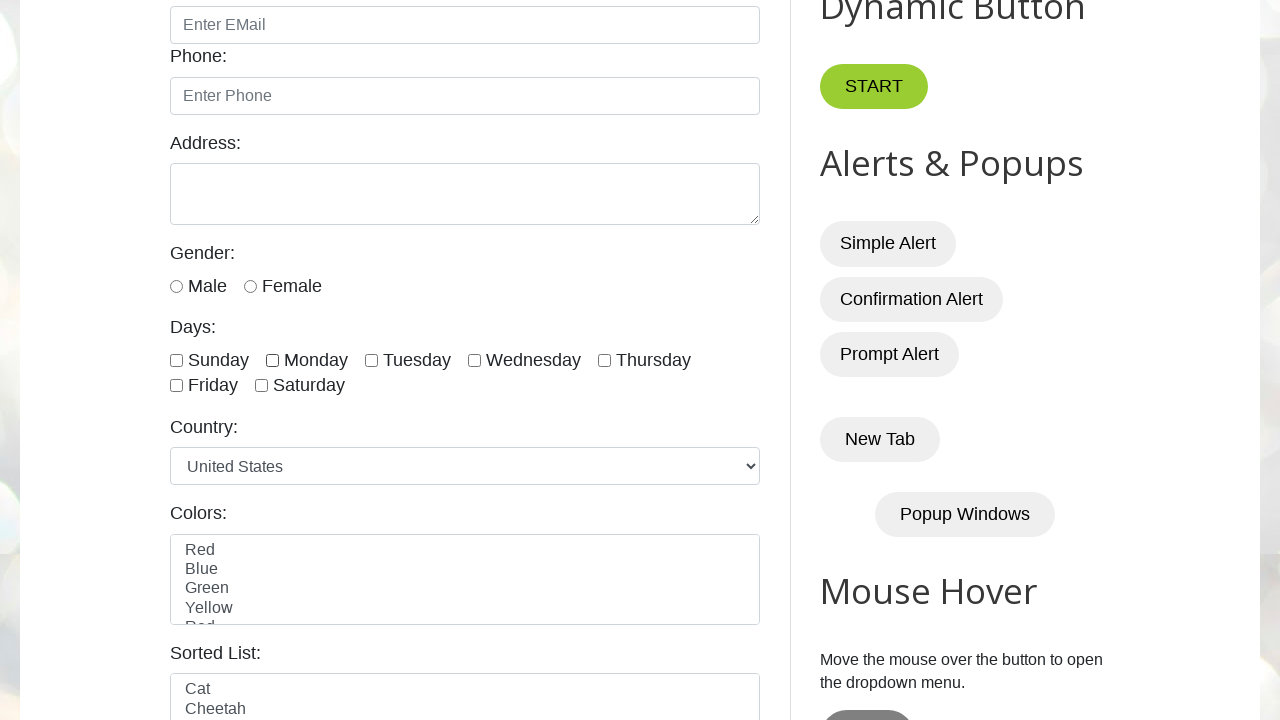

Checked checkbox: //input[@id='saturday'] at (262, 386) on //input[@id='saturday']
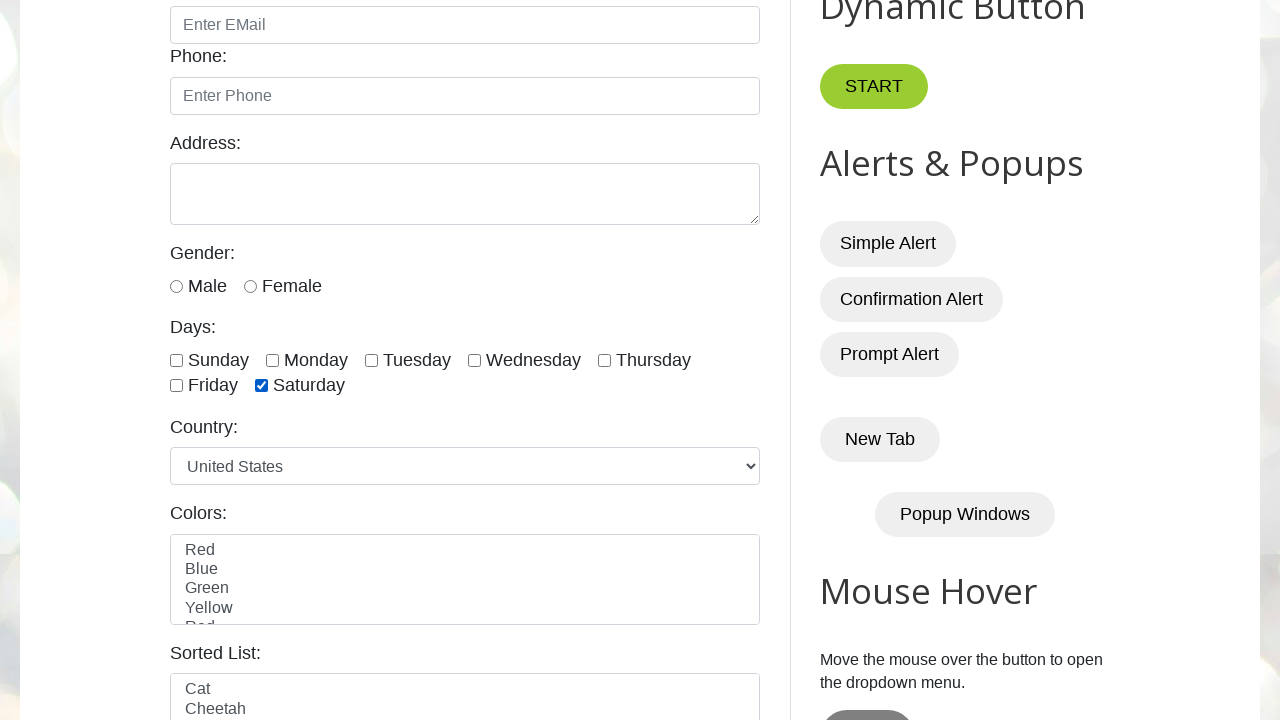

Checked checkbox: //input[@id='friday'] at (176, 386) on //input[@id='friday']
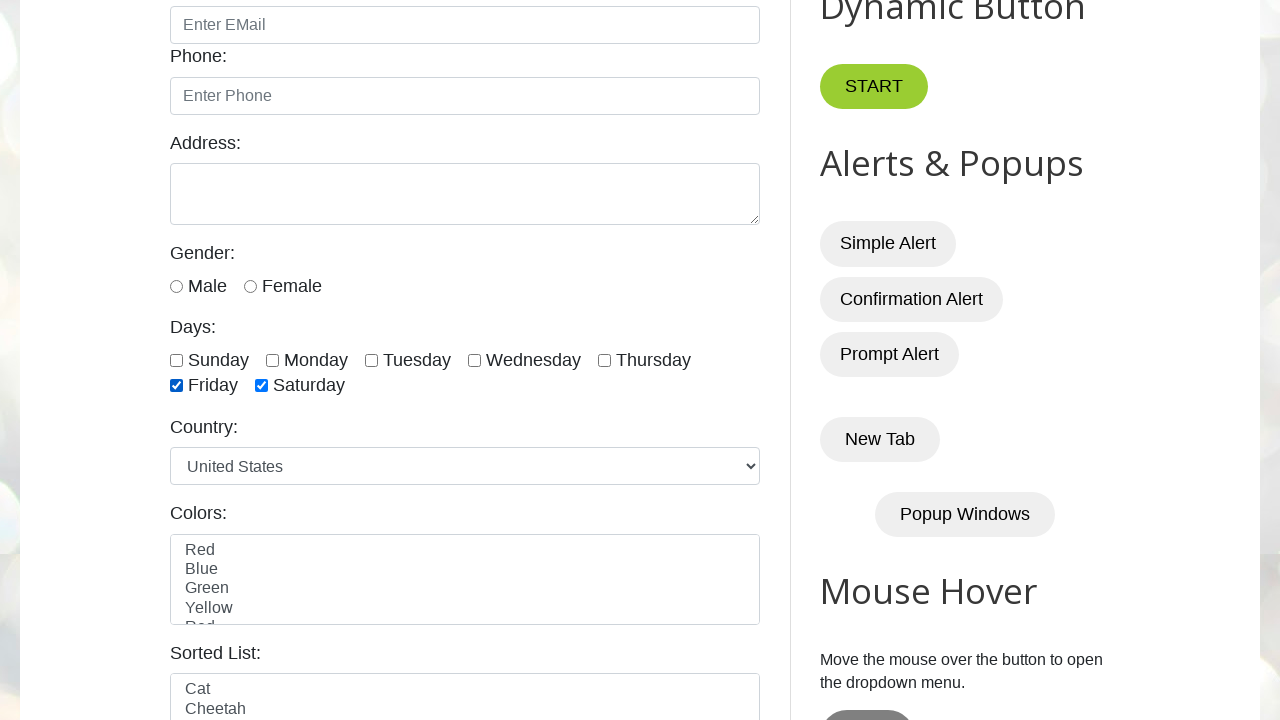

Checked checkbox: //input[@id='thursday'] at (604, 360) on //input[@id='thursday']
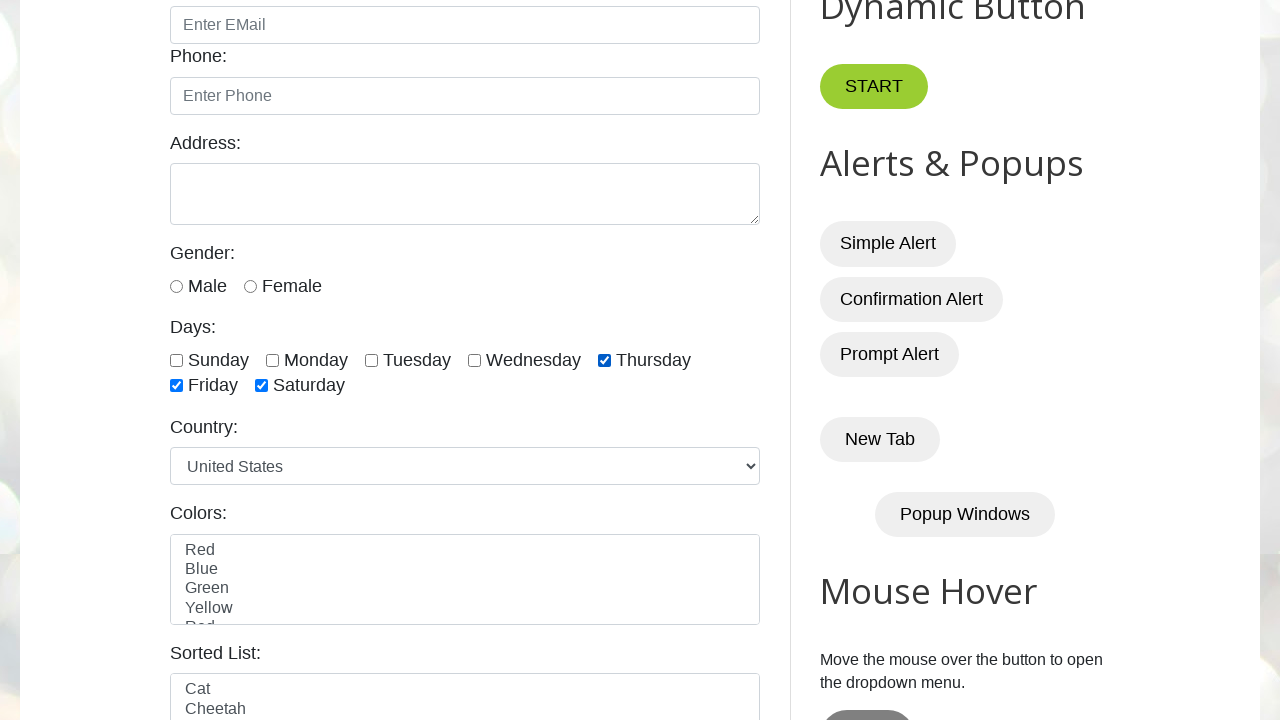

Verified checkbox is checked: //input[@id='saturday']
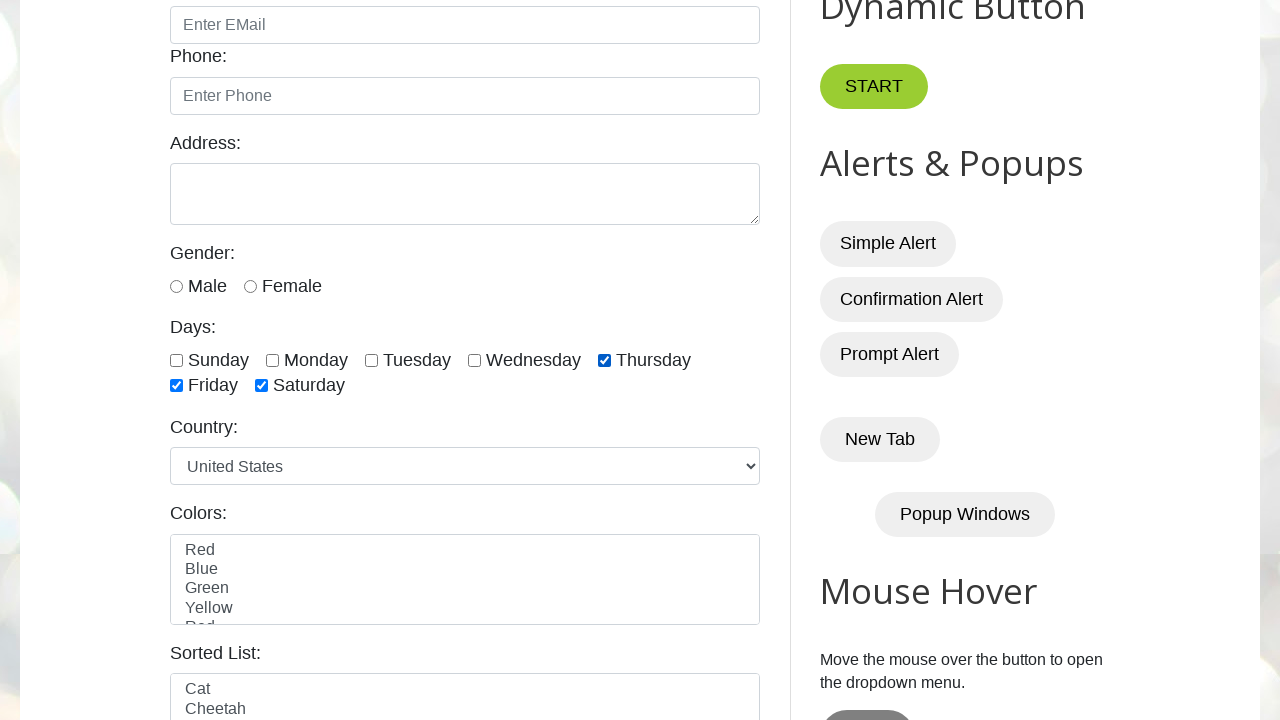

Unchecked checkbox: //input[@id='saturday'] at (262, 386) on //input[@id='saturday']
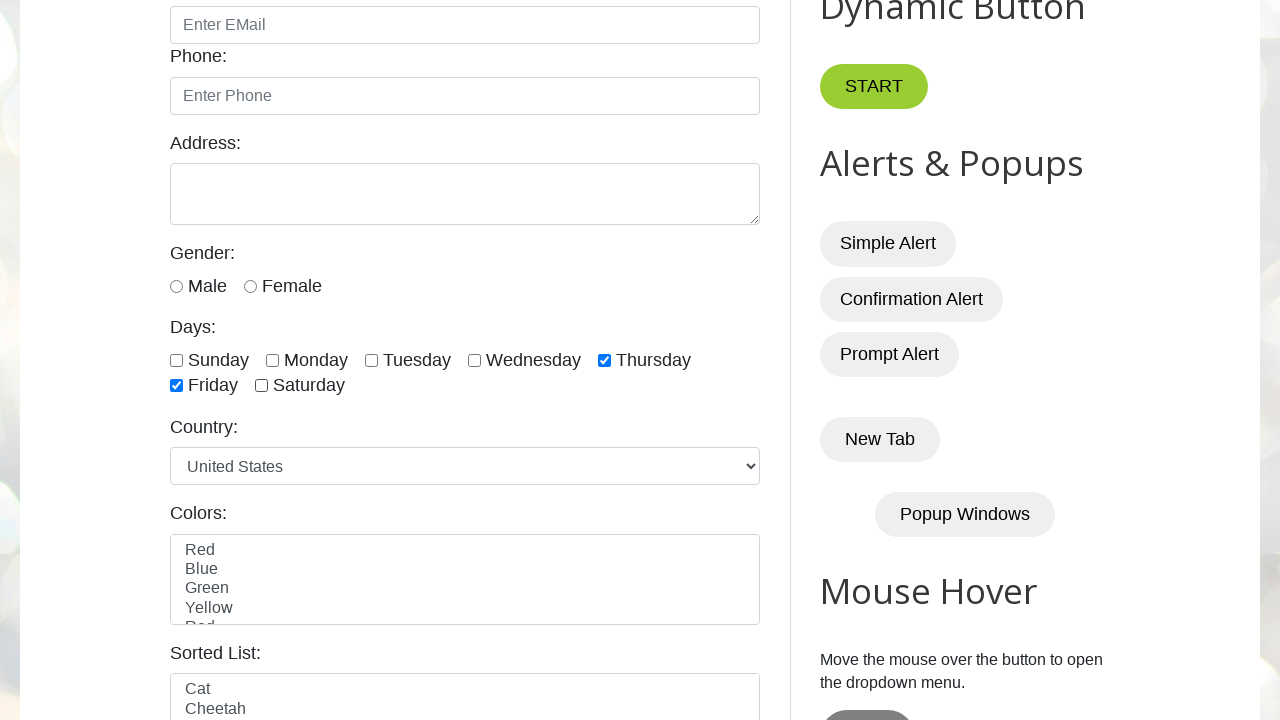

Verified checkbox is checked: //input[@id='friday']
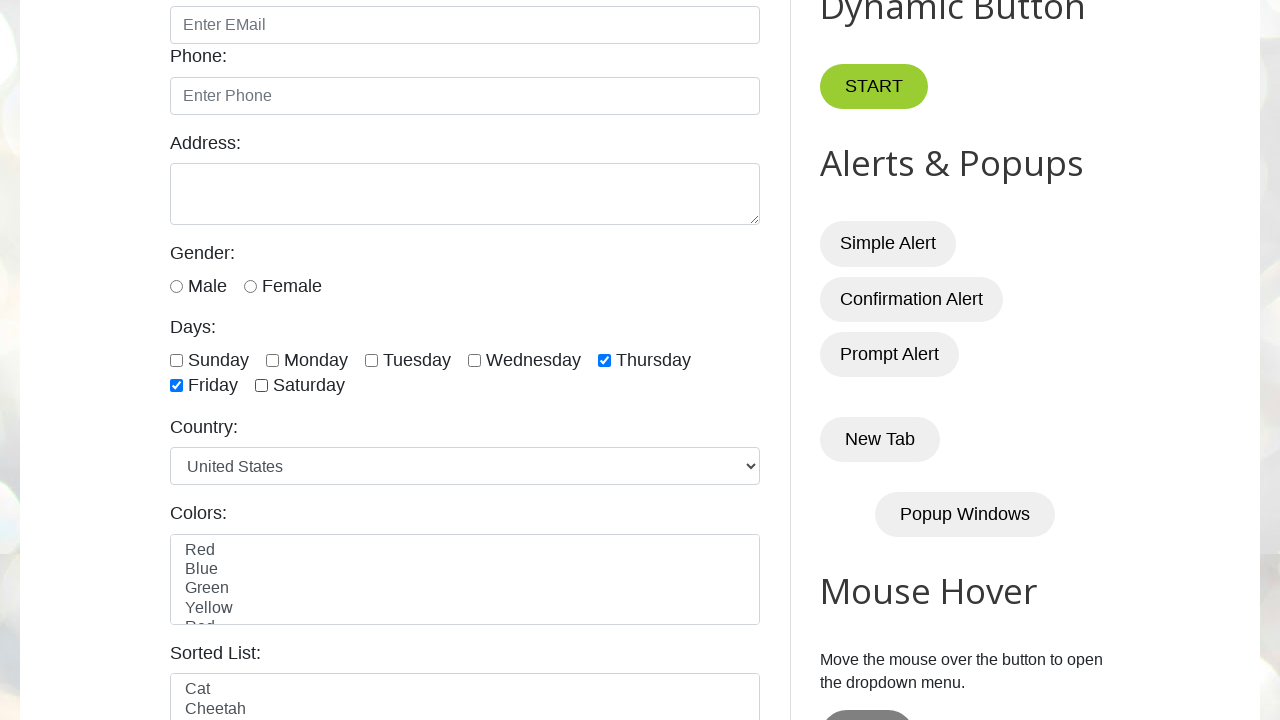

Unchecked checkbox: //input[@id='friday'] at (176, 386) on //input[@id='friday']
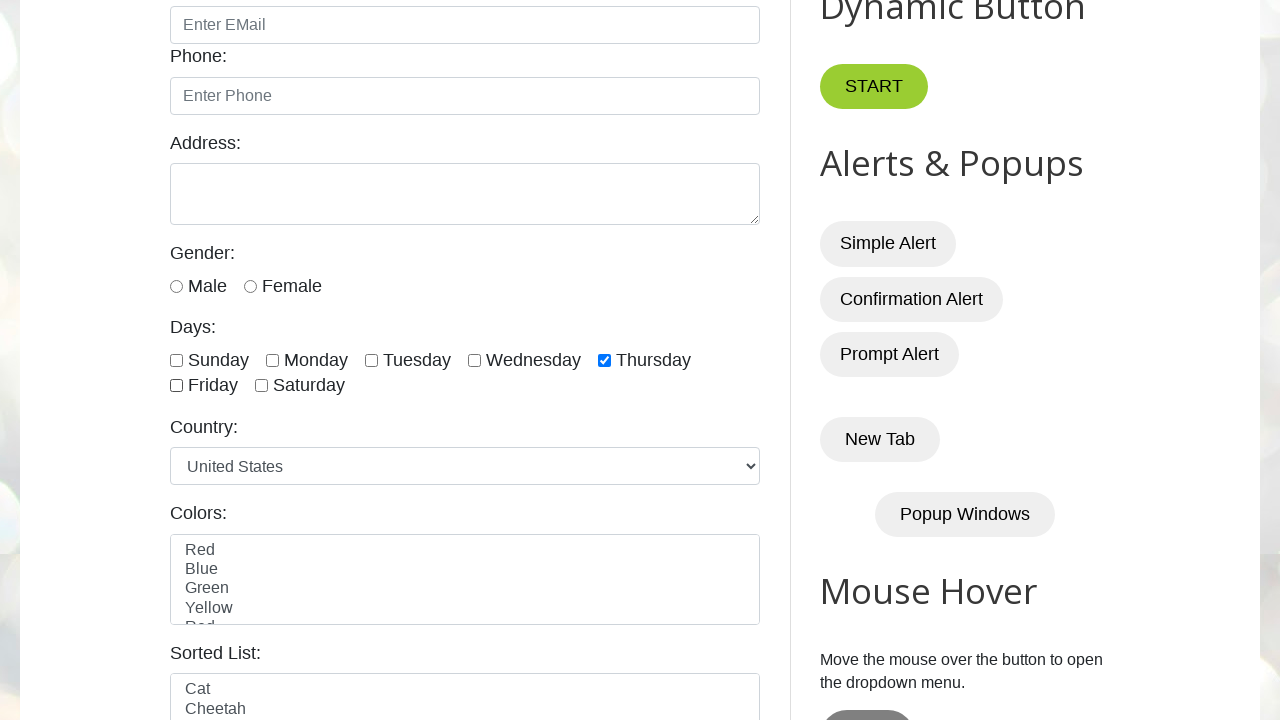

Verified checkbox is checked: //input[@id='thursday']
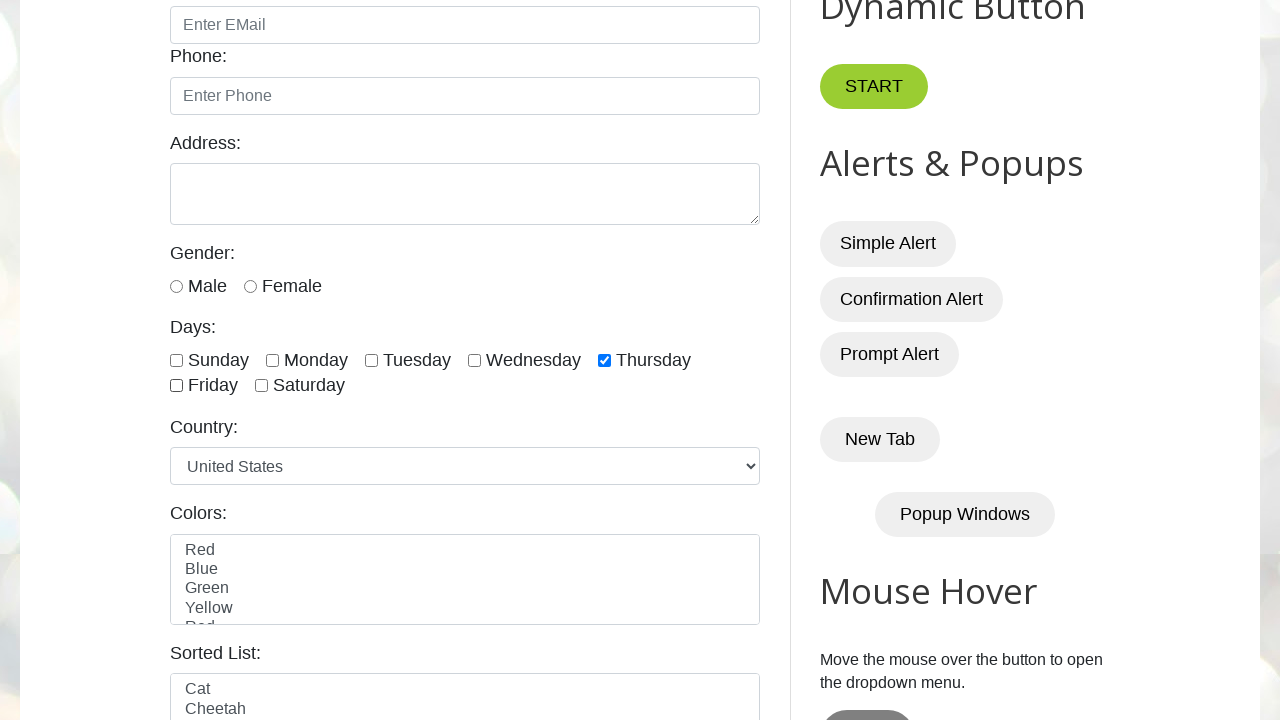

Unchecked checkbox: //input[@id='thursday'] at (604, 360) on //input[@id='thursday']
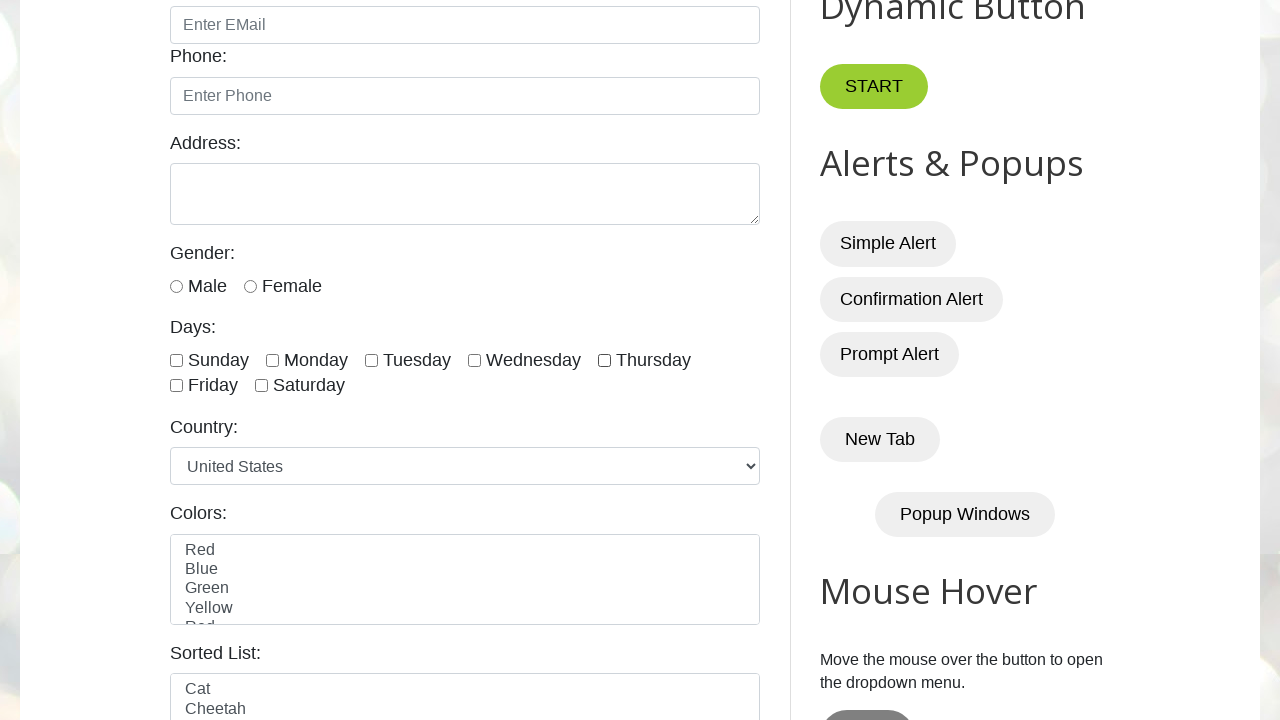

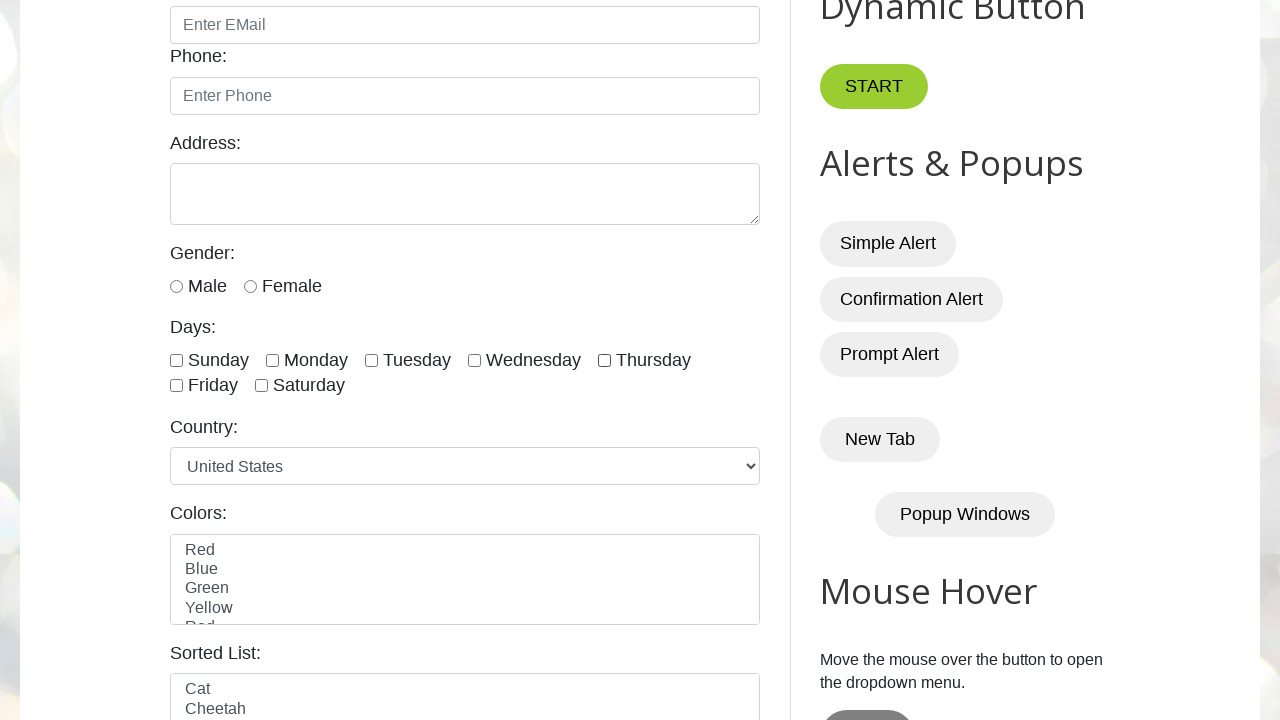